Tests drag and drop functionality by dragging an element and dropping it onto a target droppable area

Starting URL: https://demoqa.com/droppable

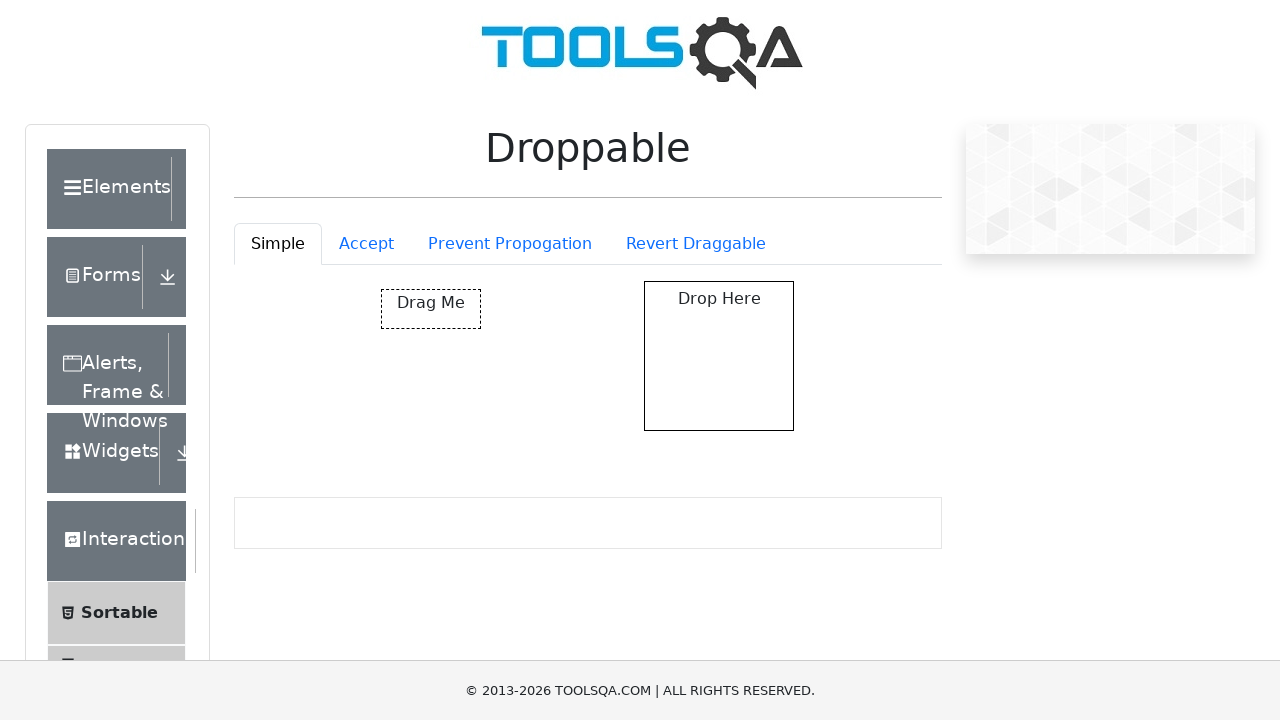

Navigated to droppable demo page
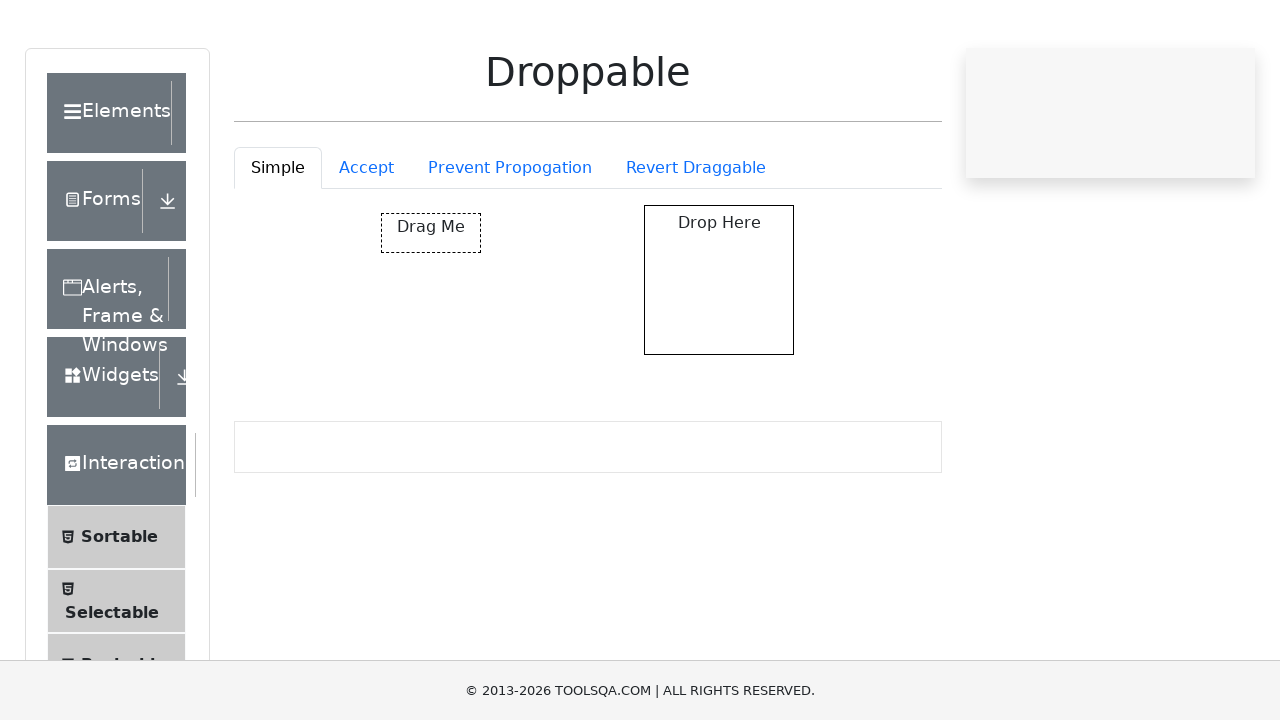

Dragged and dropped draggable element onto droppable target at (719, 356)
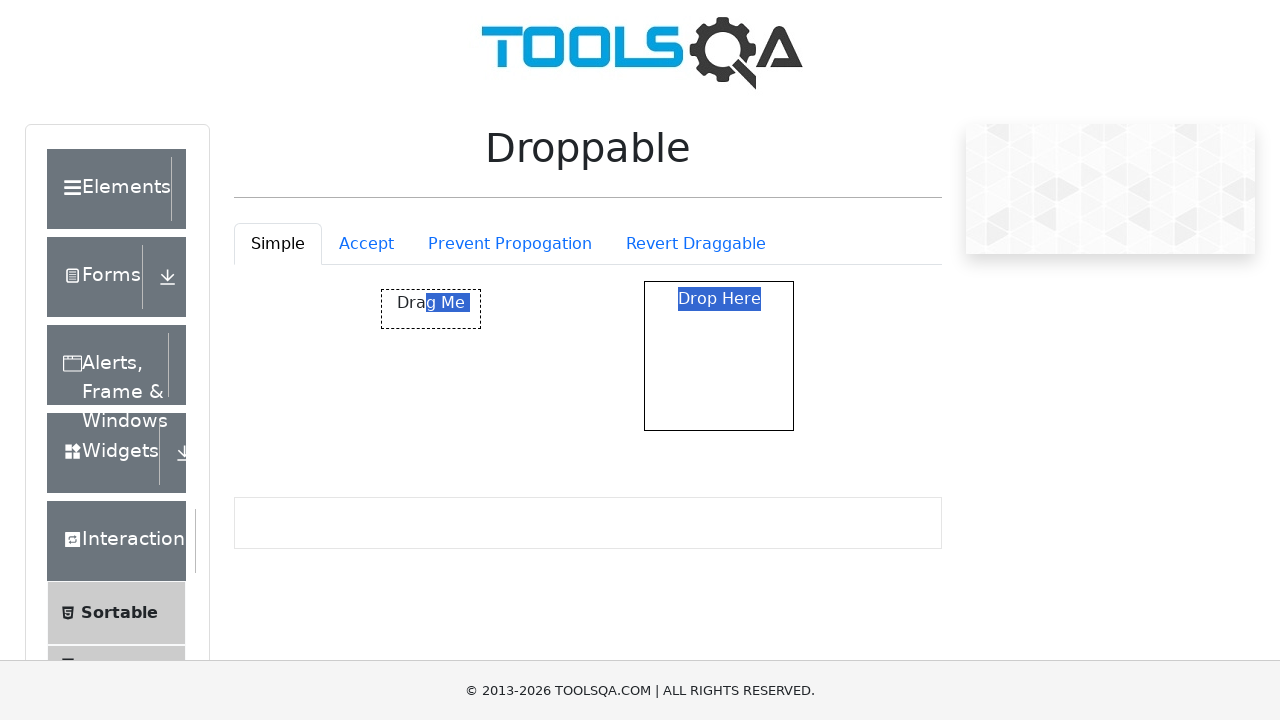

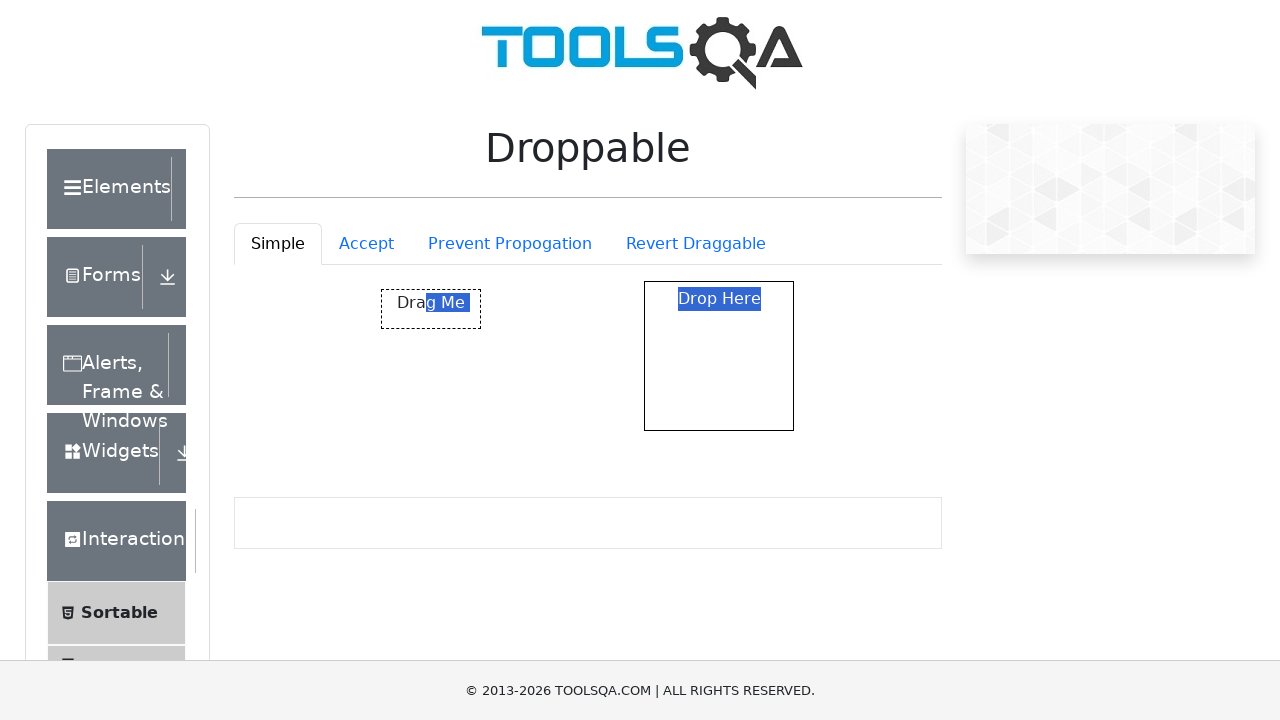